Plays a checkers game by making 5 moves on the board (clicking pieces and their destination cells), then restarts the game by clicking the restart link.

Starting URL: https://www.gamesforthebrain.com/game/checkers/

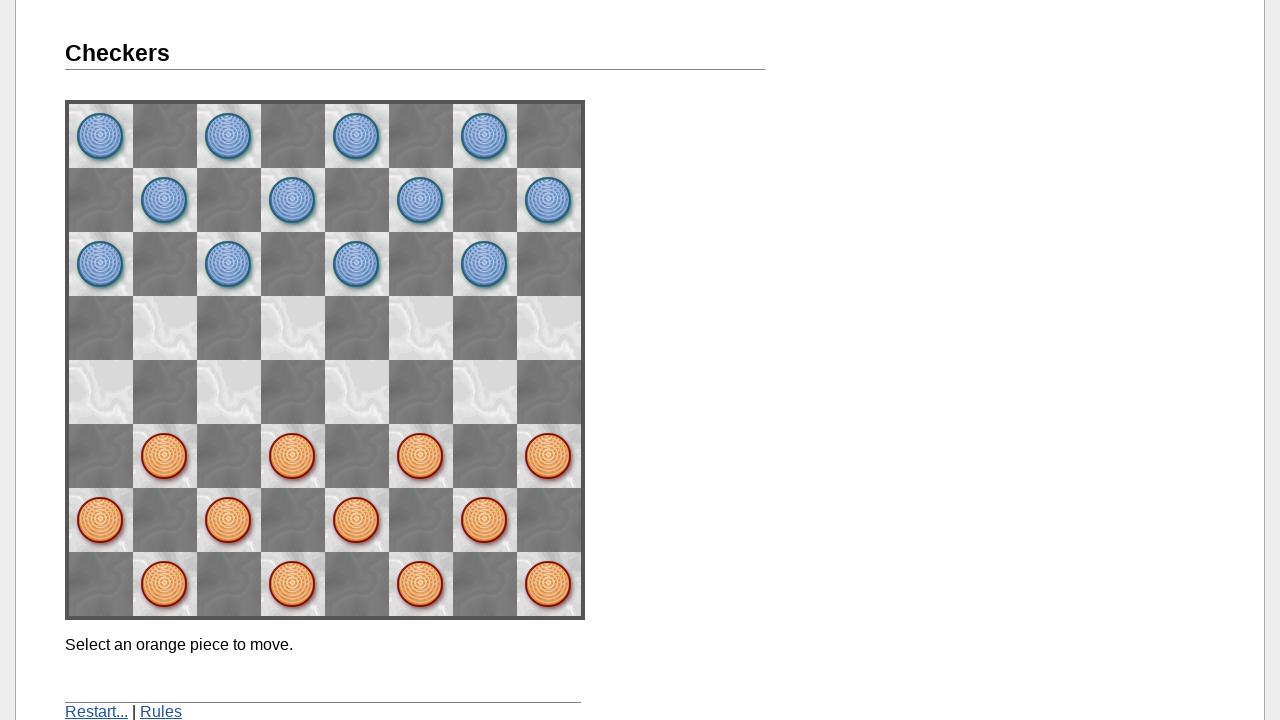

Waited for game title to load
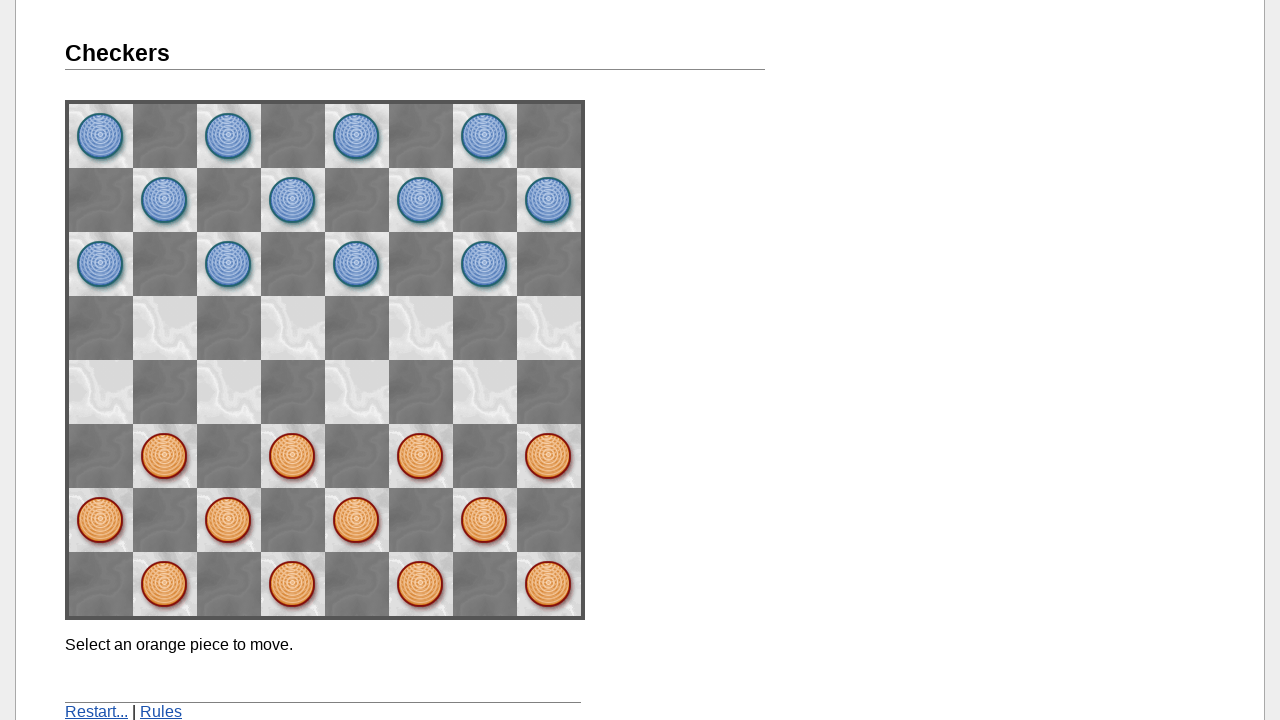

Located game title element
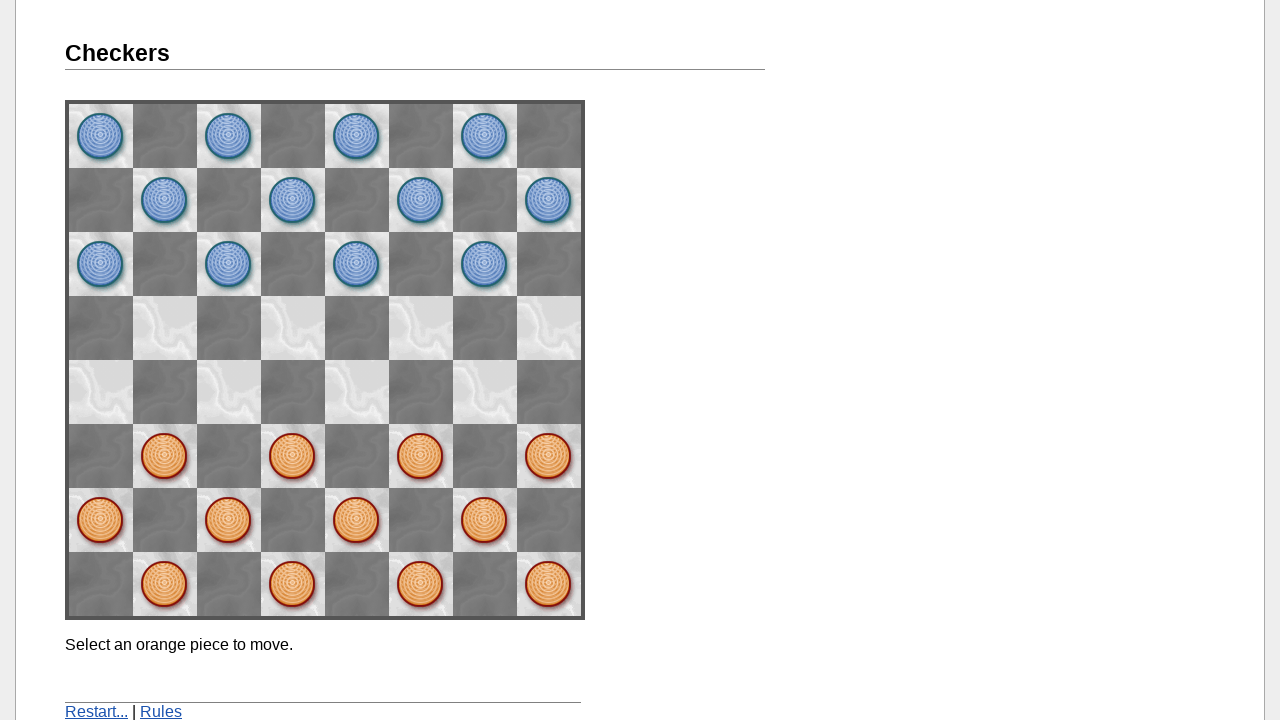

Verified game title is visible
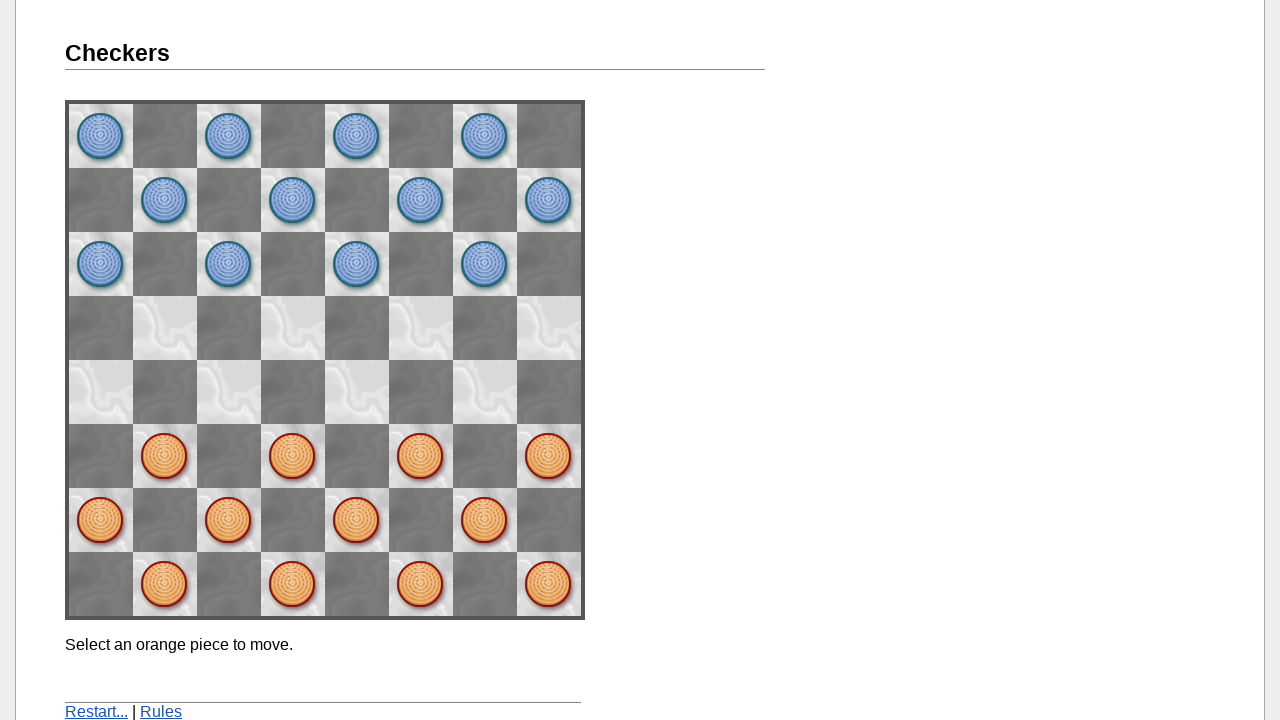

Clicked on piece at row 6, column 2 at (165, 456) on [name='space62']
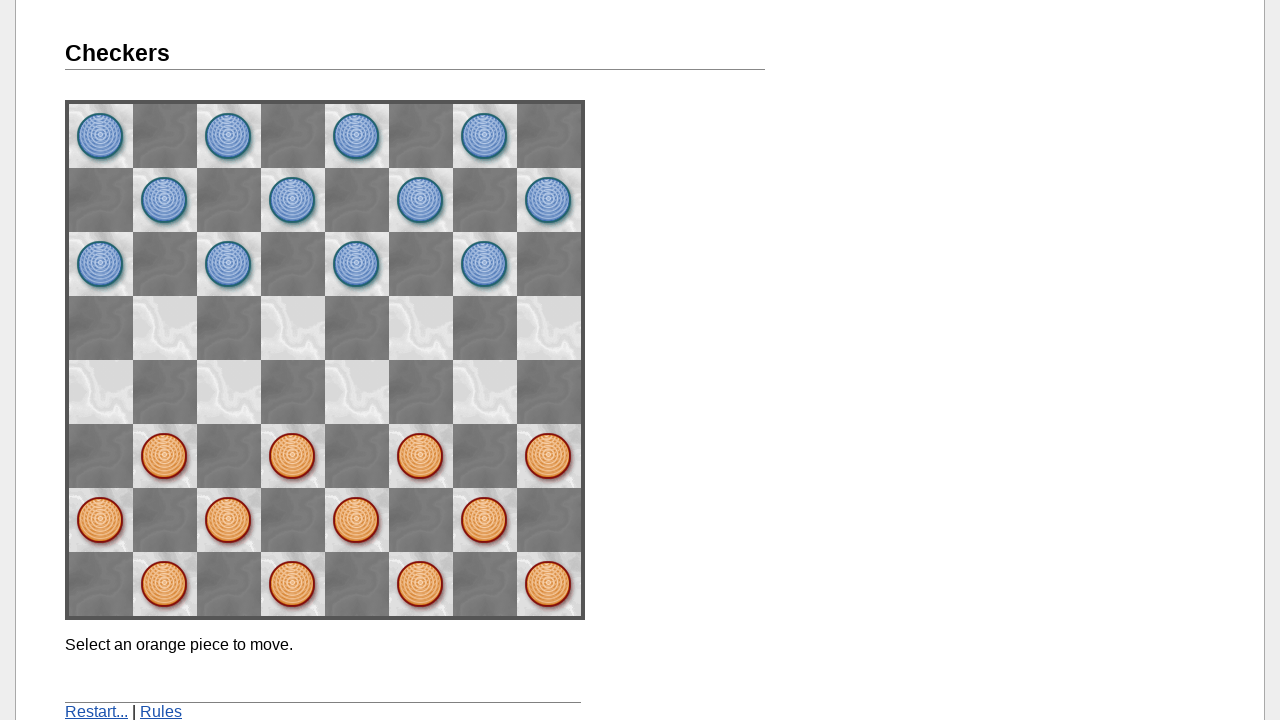

Waited for game response after clicking piece
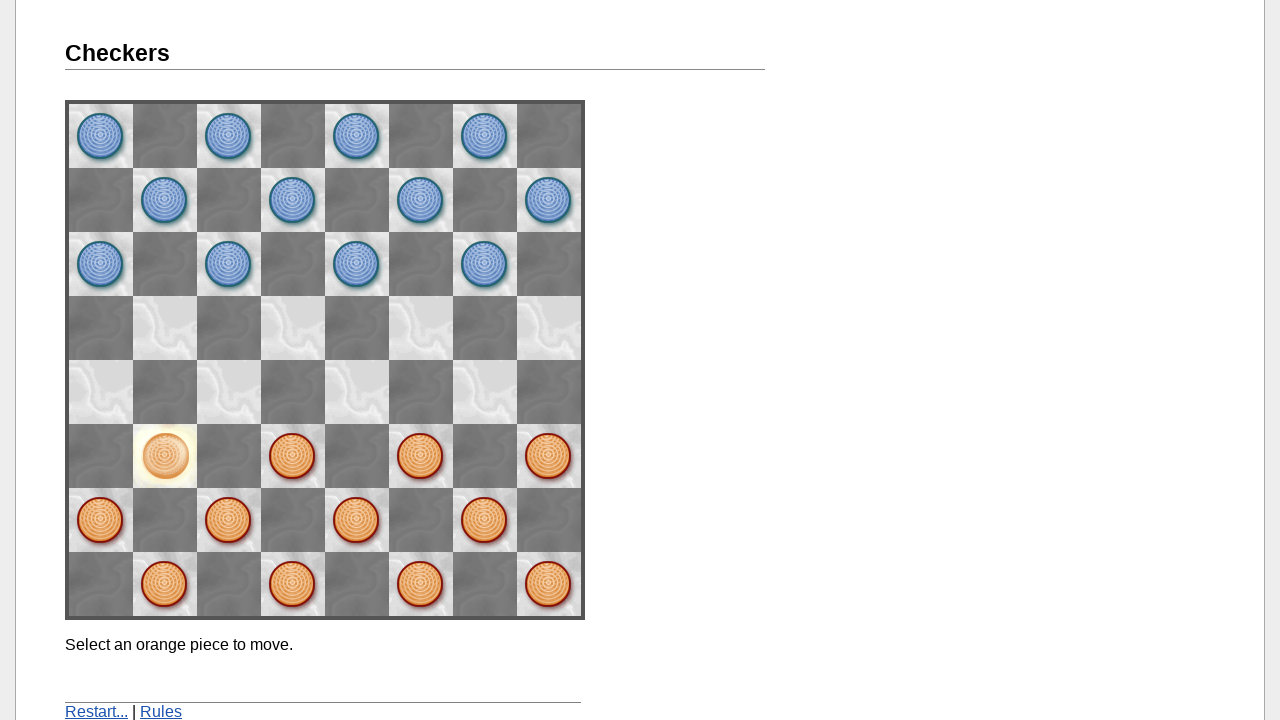

Made regular move to row 5, column 3 at (229, 392) on [name='space53']
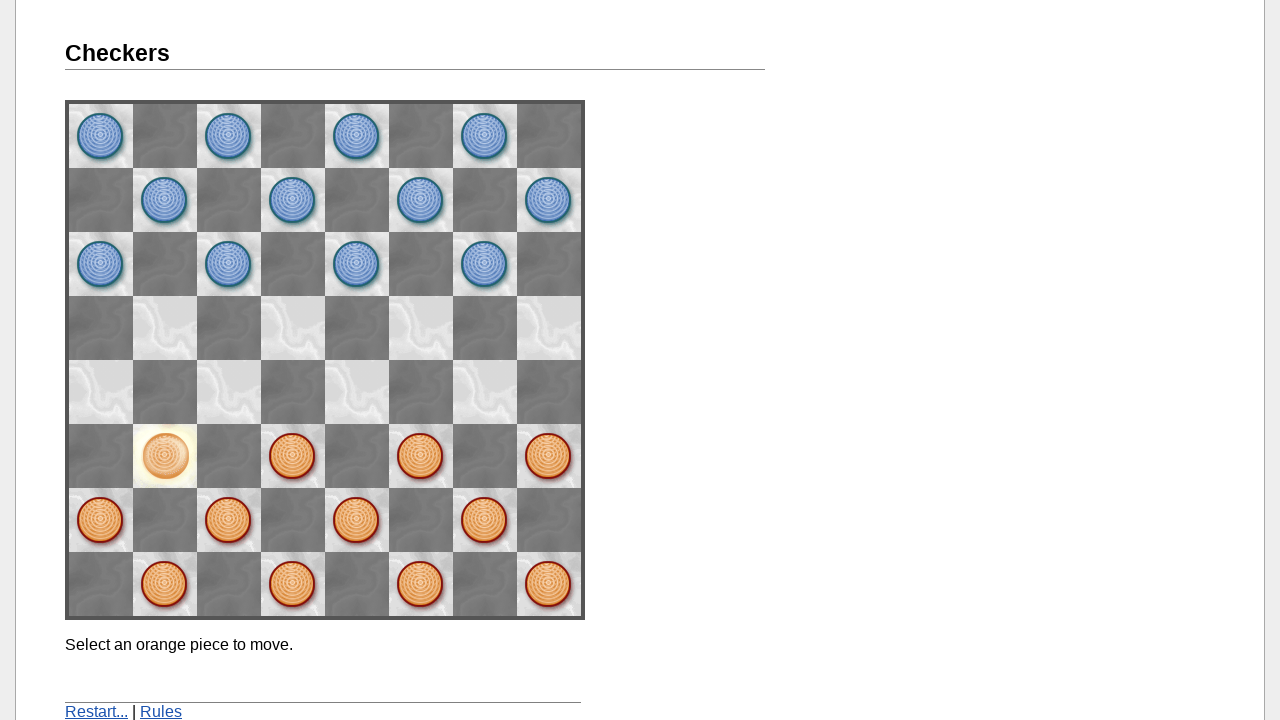

Waited for computer opponent's move
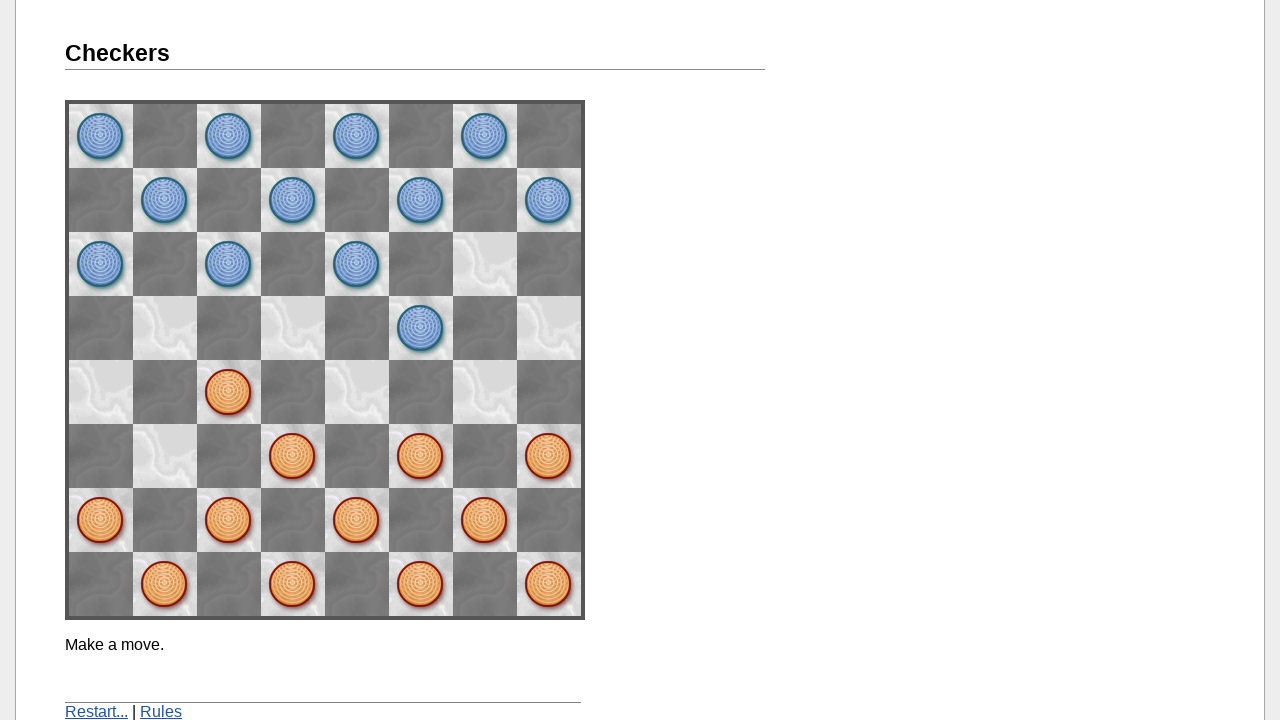

Clicked on piece at row 2, column 2 at (421, 456) on [name='space22']
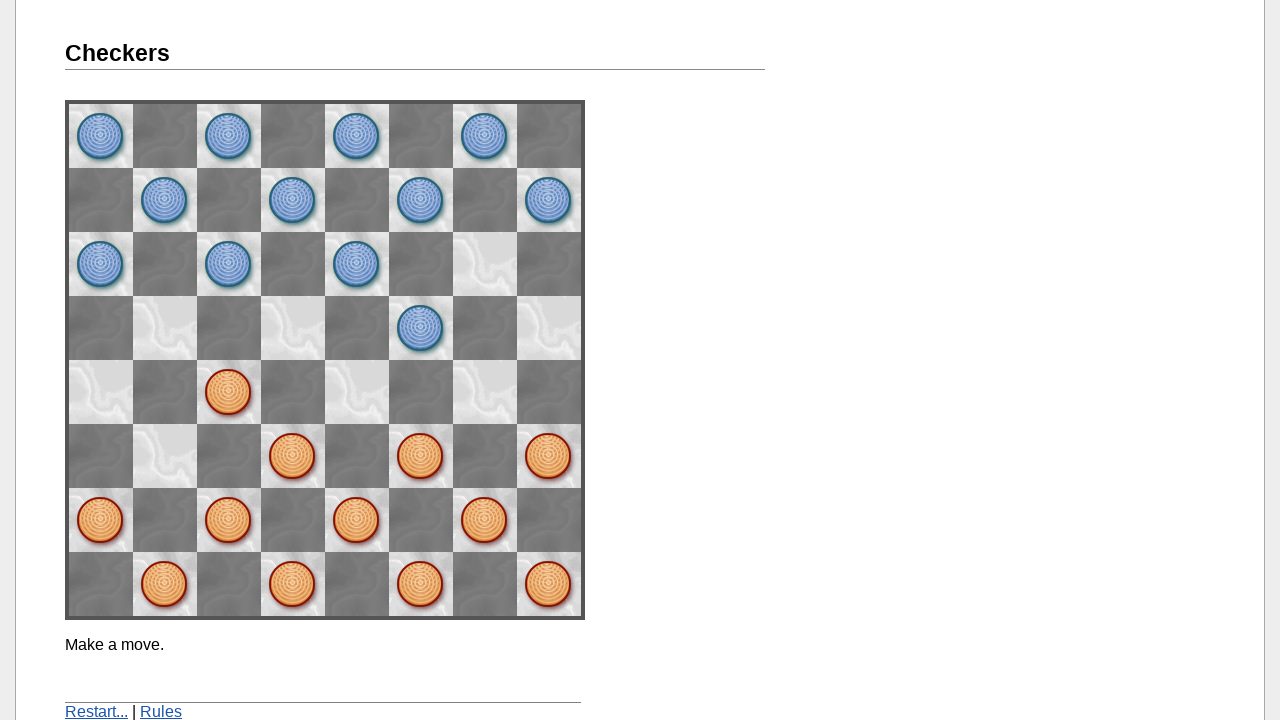

Waited for game response after clicking piece
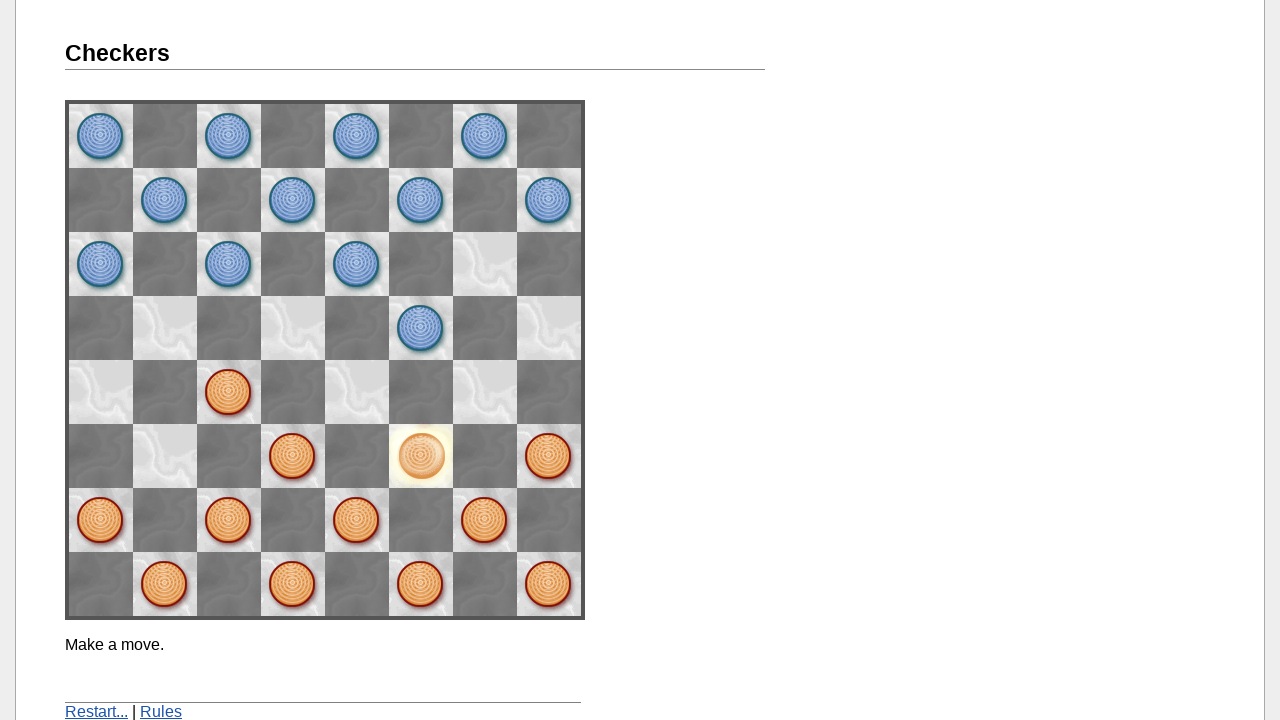

Made regular move to row 1, column 3 at (485, 392) on [name='space13']
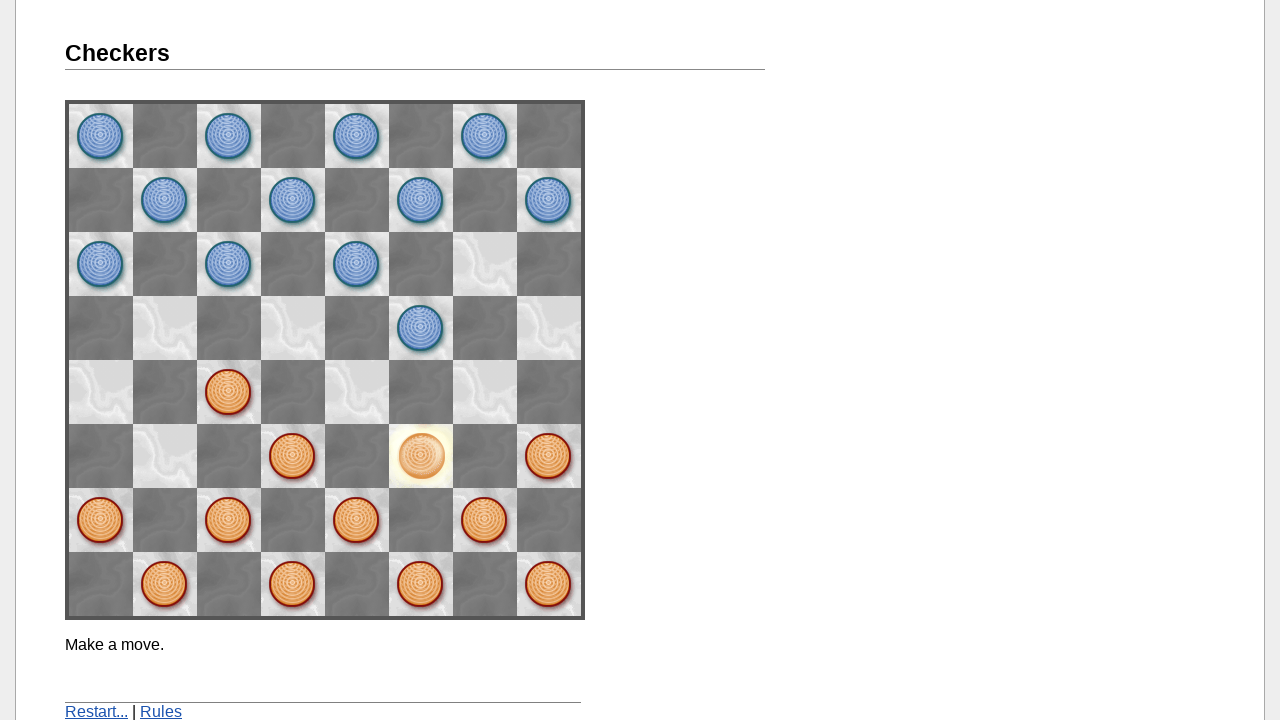

Waited for computer opponent's move
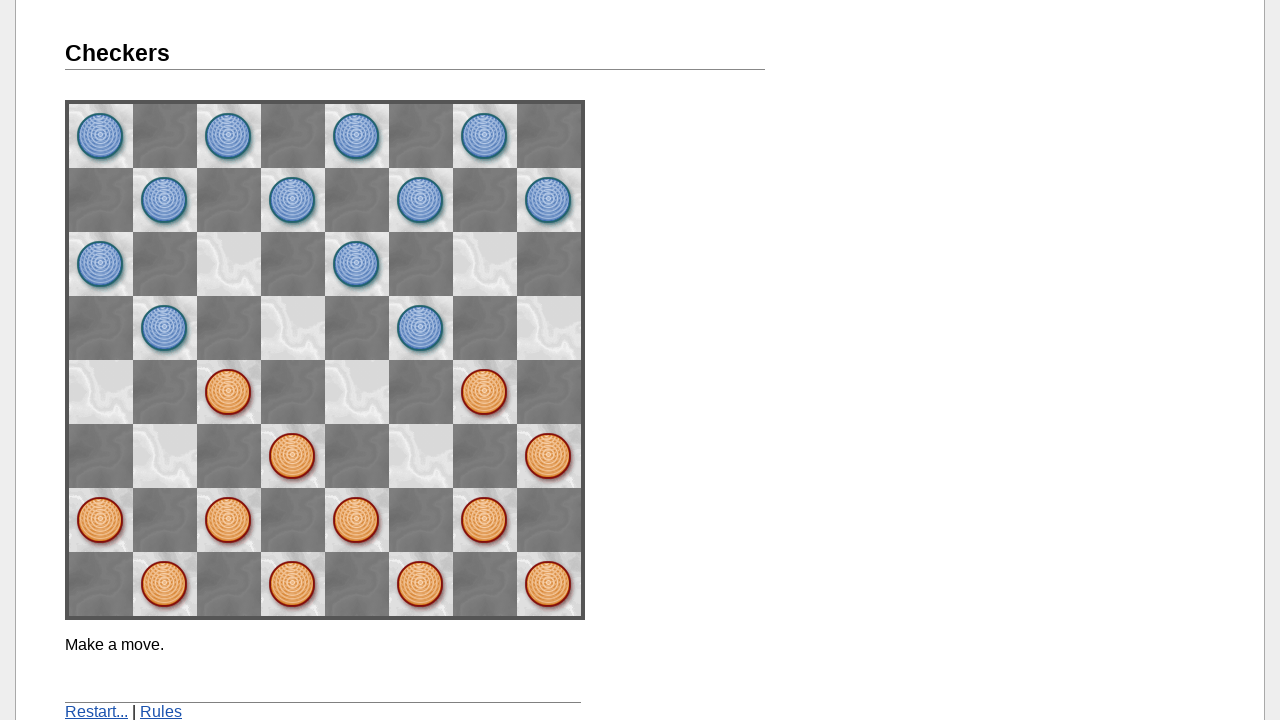

Clicked on piece at row 7, column 1 at (101, 520) on [name='space71']
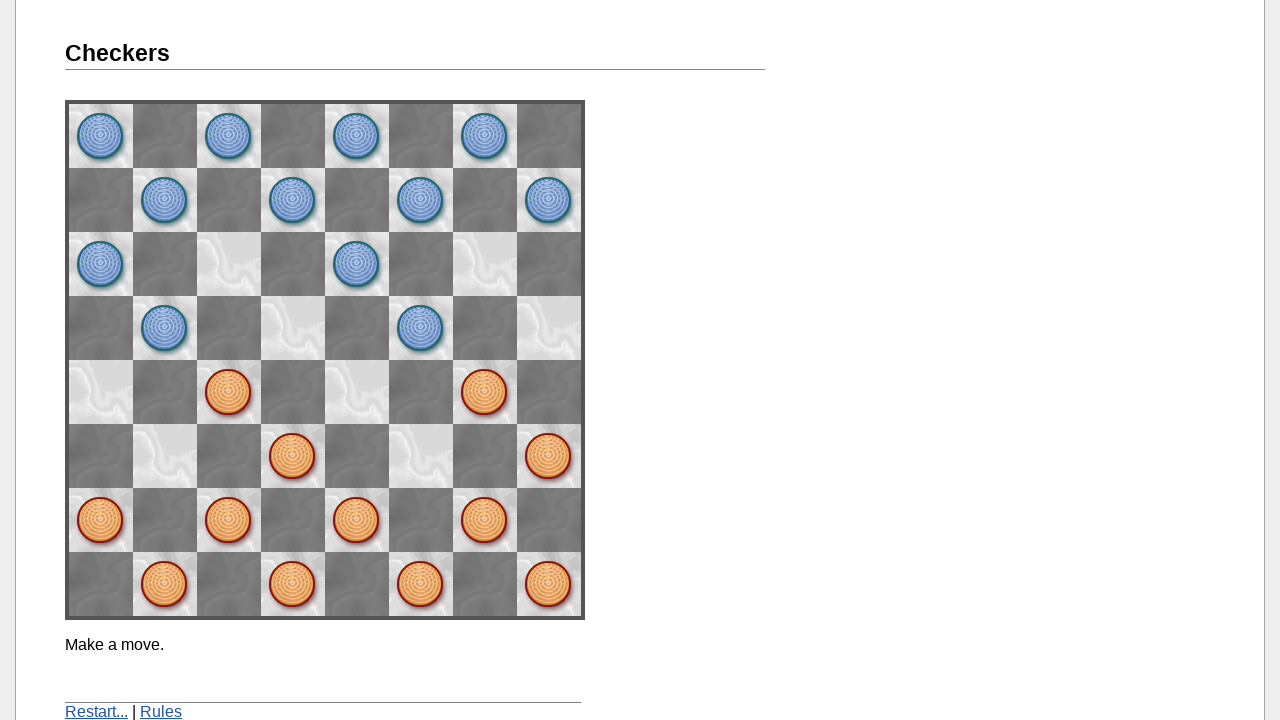

Waited for game response after clicking piece
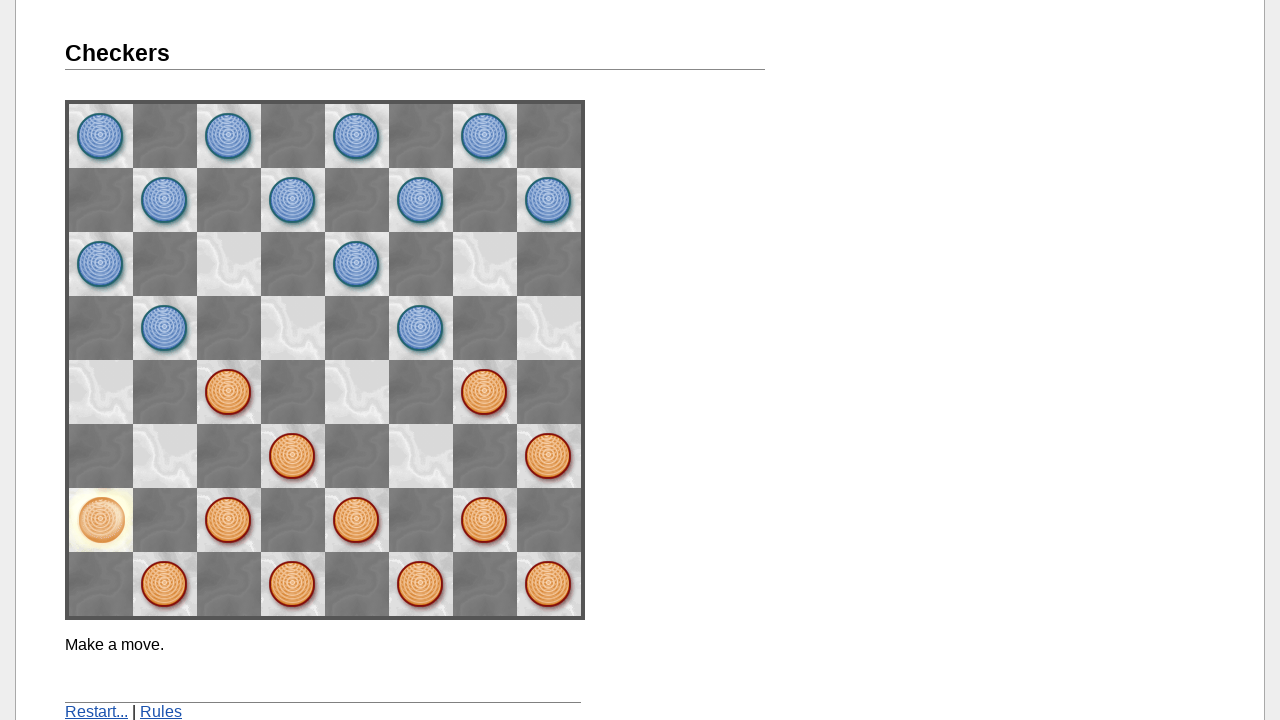

Made regular move to row 6, column 2 at (165, 456) on [name='space62']
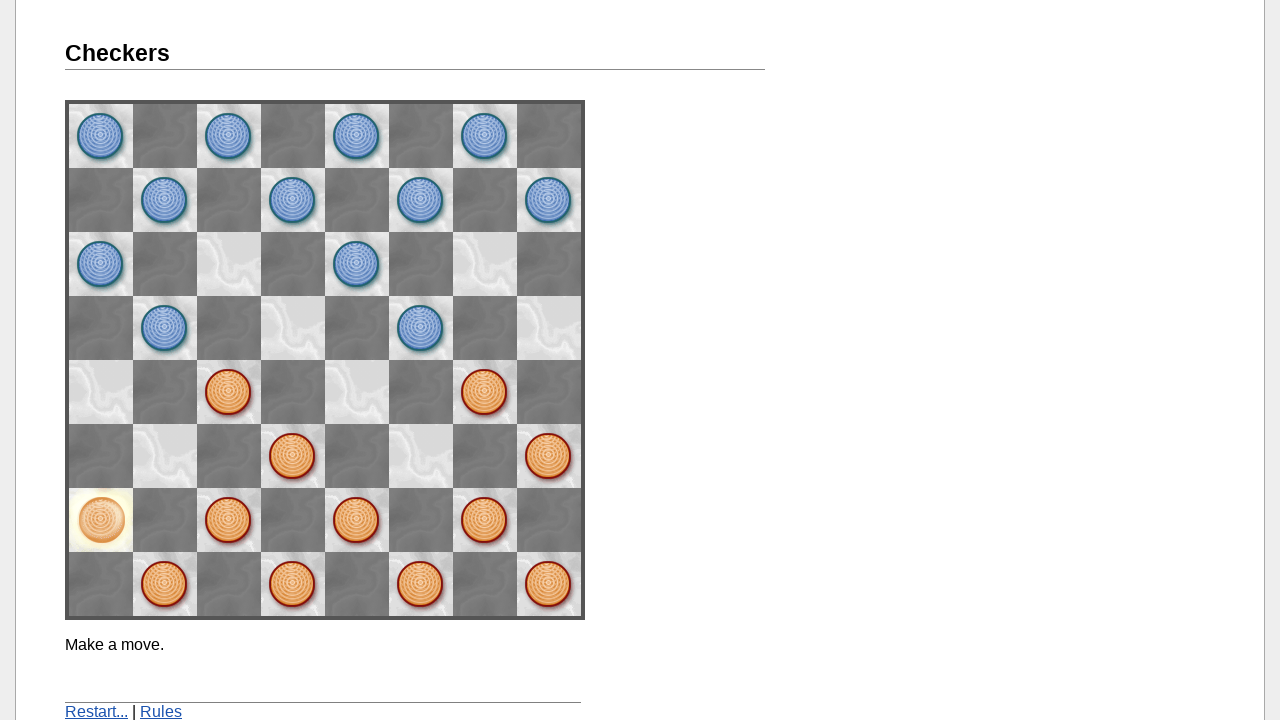

Waited for computer opponent's move
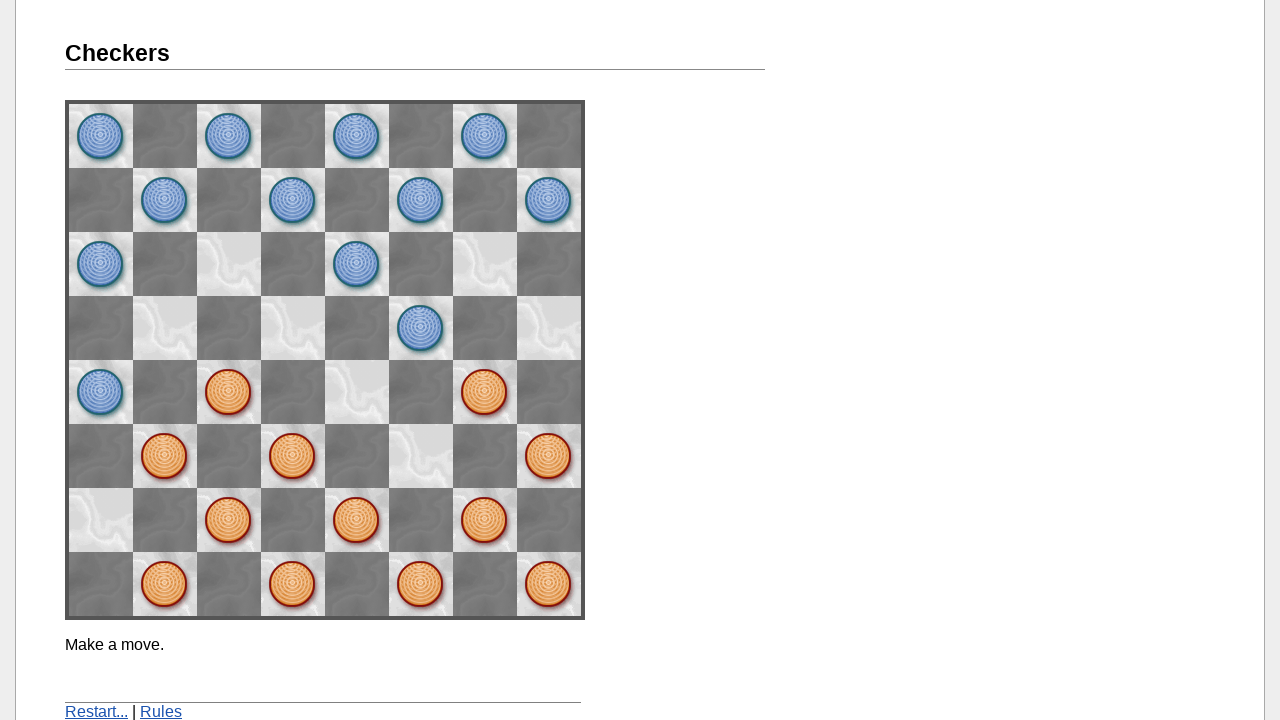

Clicked on piece at row 3, column 1 at (357, 520) on [name='space31']
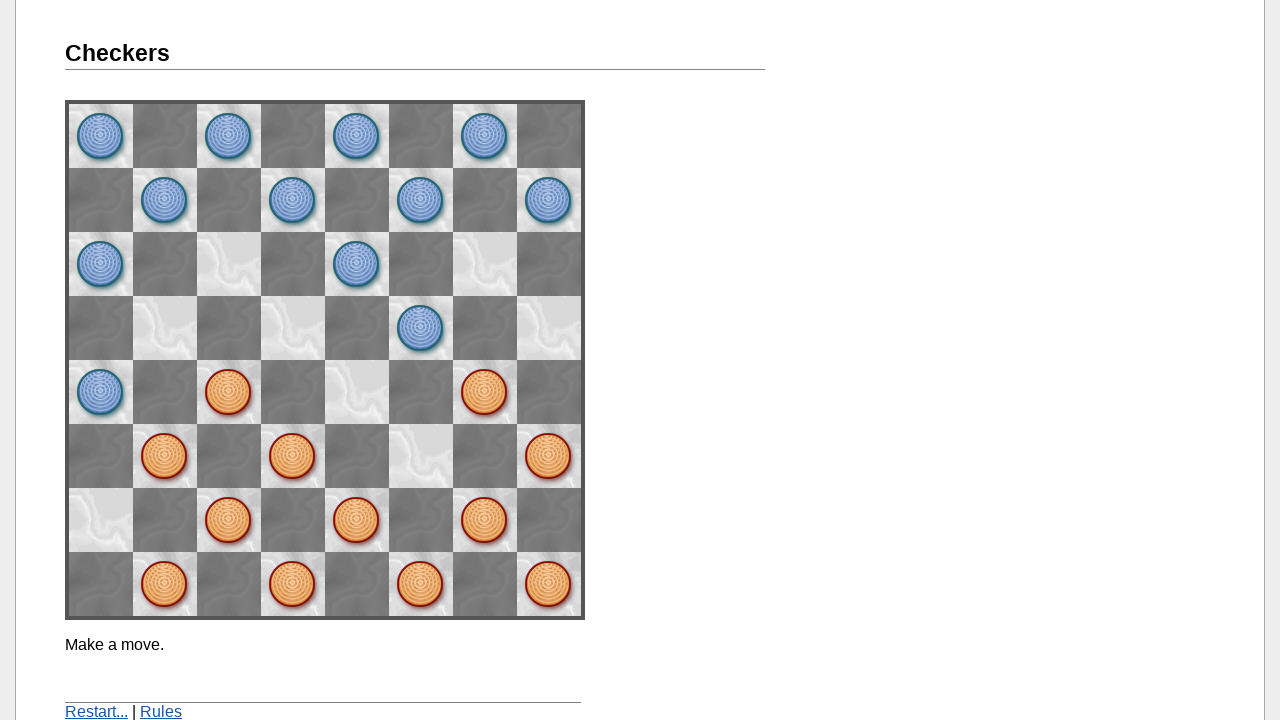

Waited for game response after clicking piece
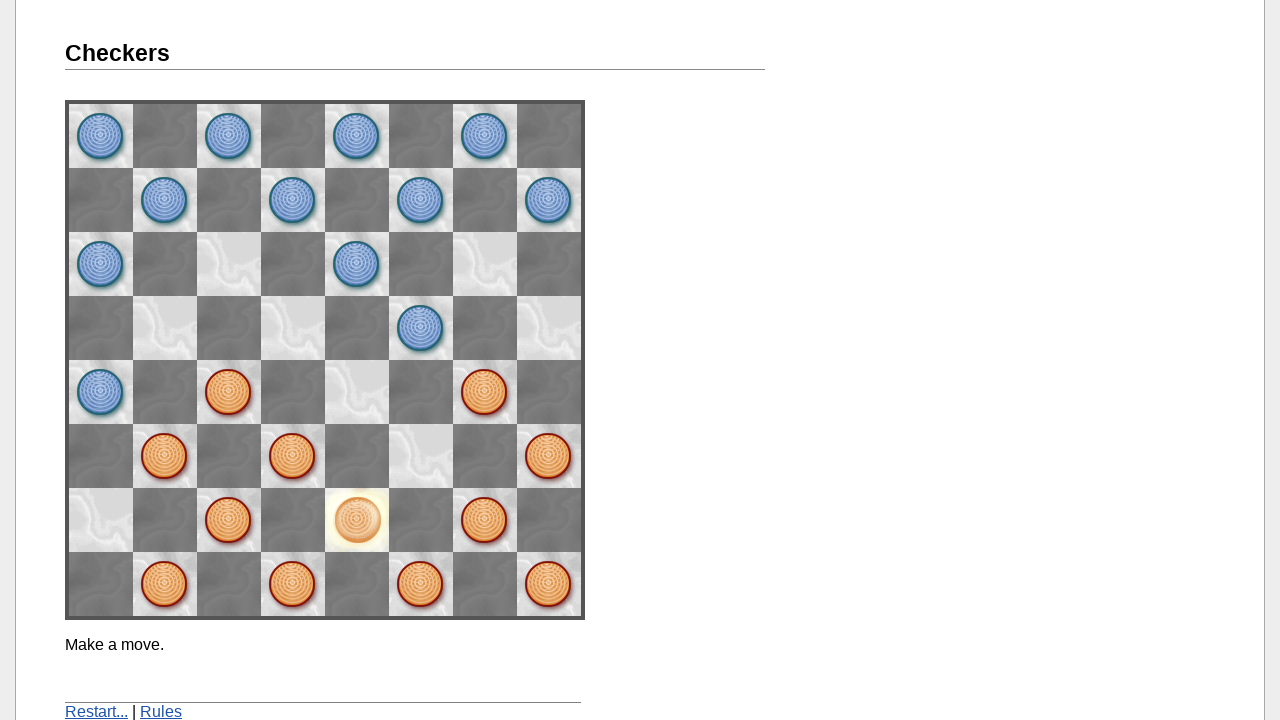

Made regular move to row 2, column 2 at (421, 456) on [name='space22']
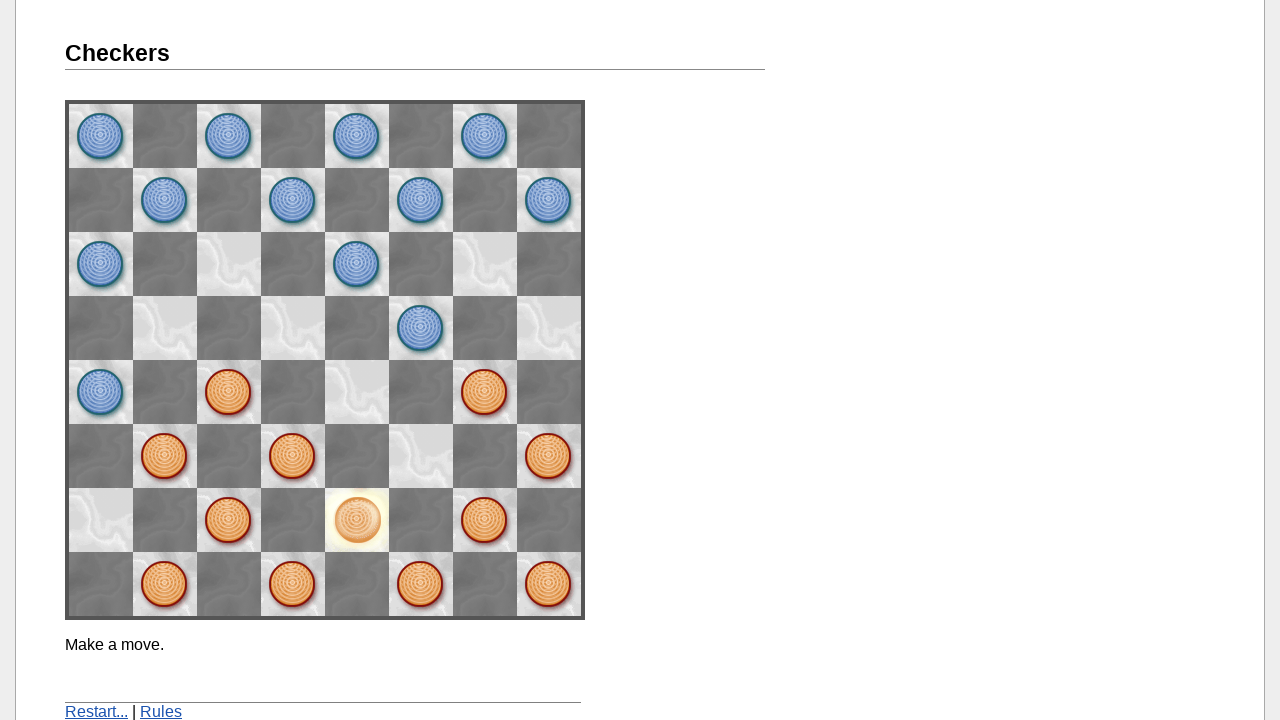

Waited for computer opponent's move
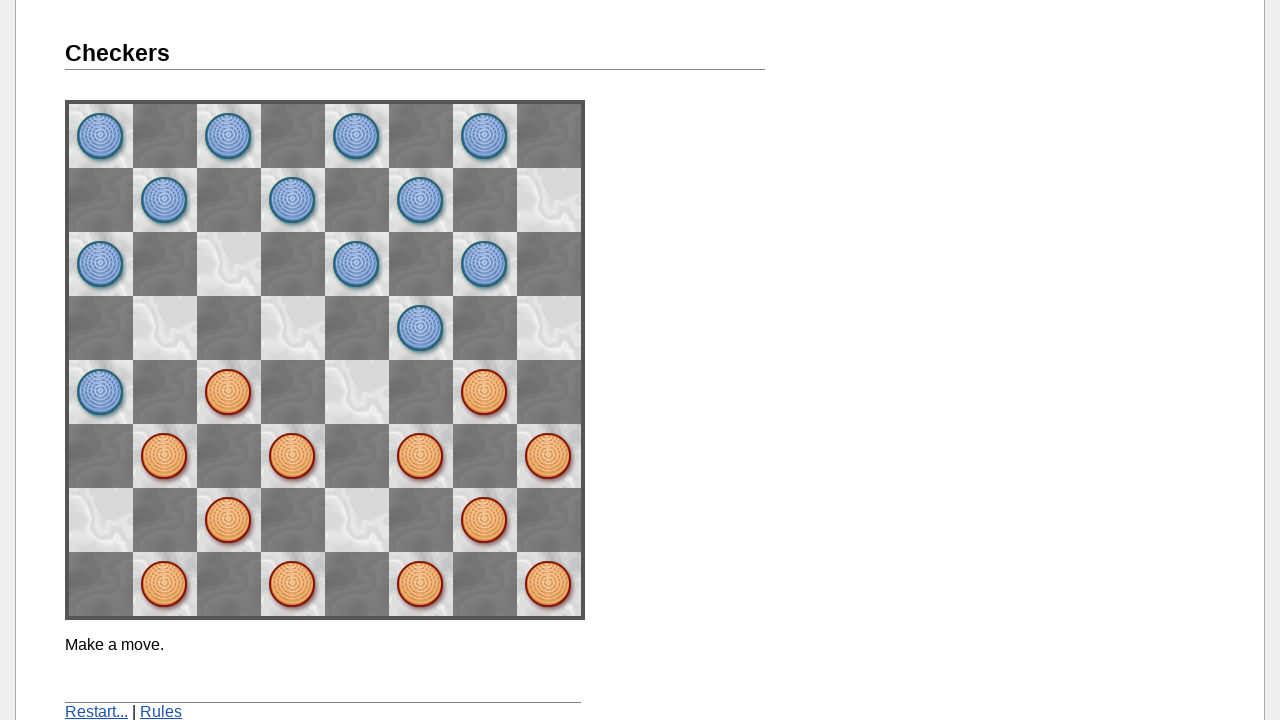

Clicked on piece at row 4, column 0 at (293, 584) on [name='space40']
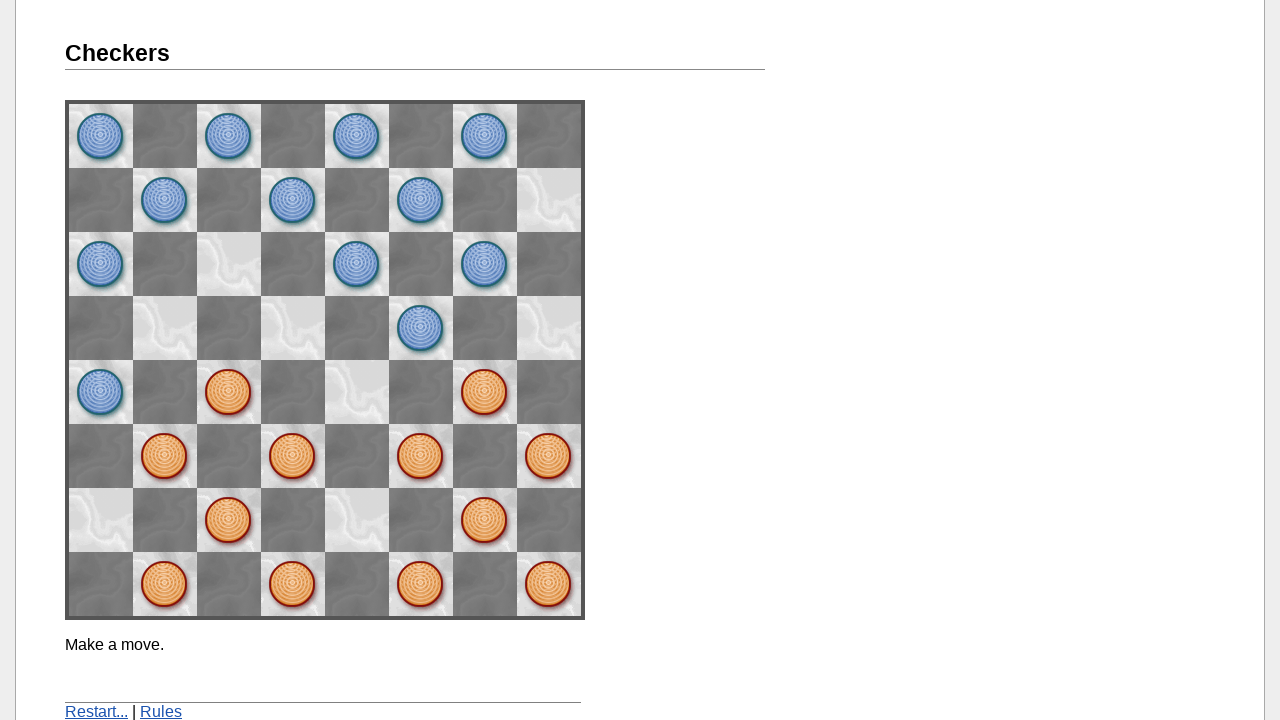

Waited for game response after clicking piece
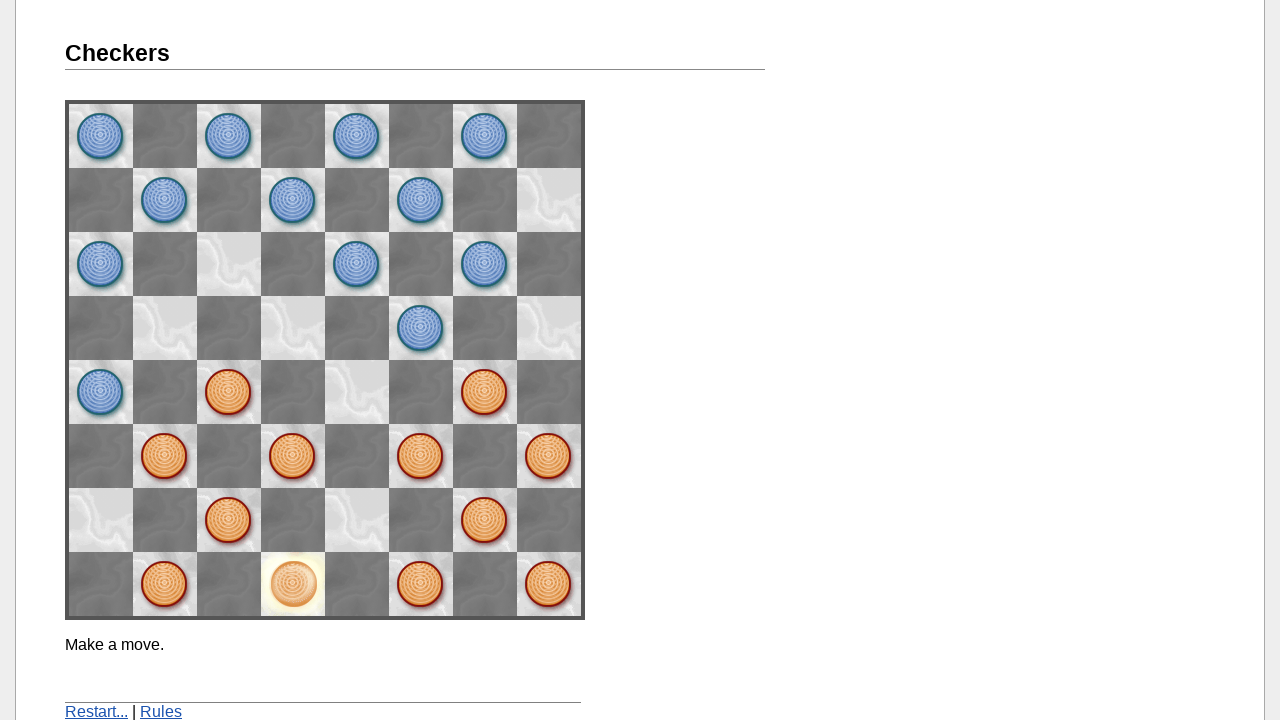

Made regular move to row 3, column 1 at (357, 520) on [name='space31']
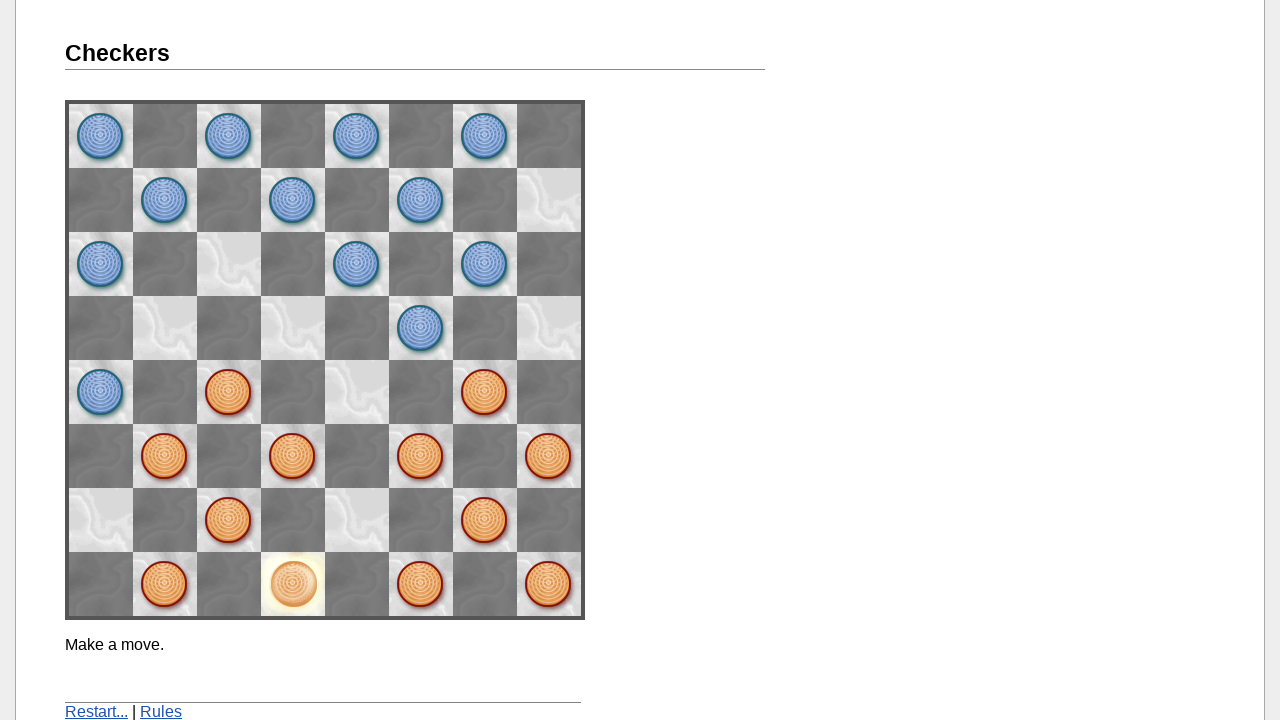

Waited for computer opponent's move
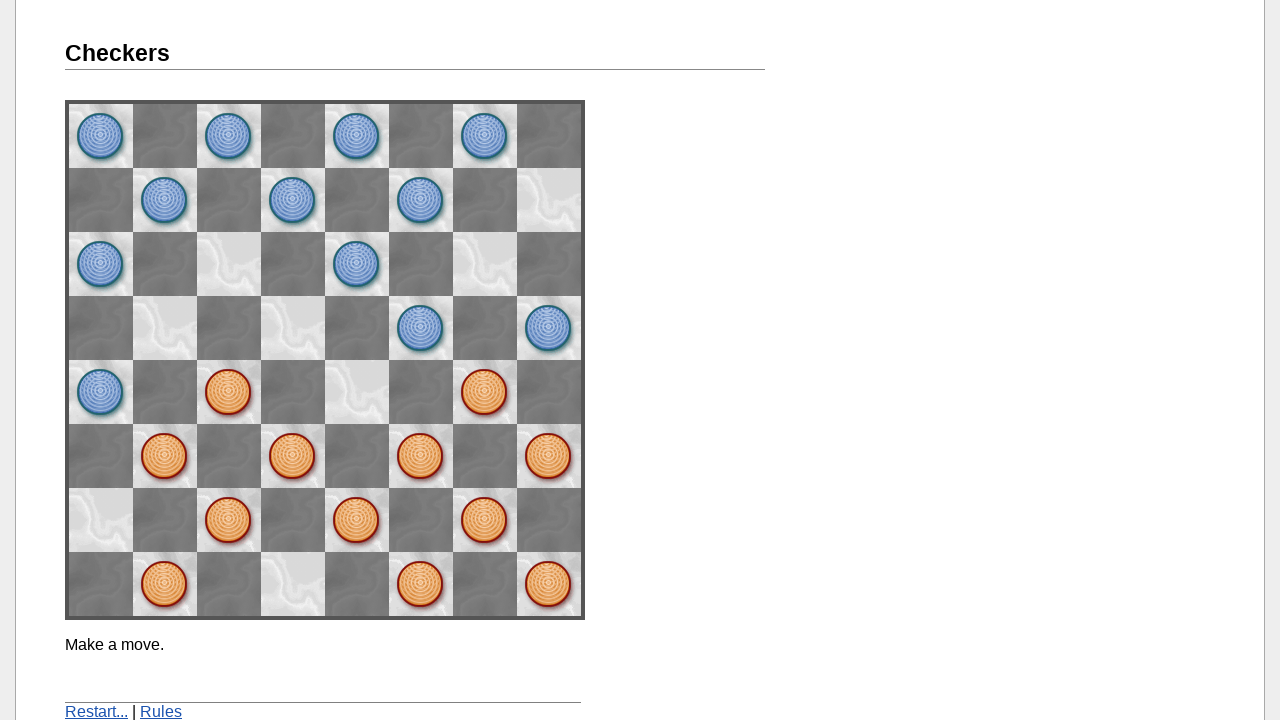

Clicked restart link to reset the game at (96, 712) on a[href='./']
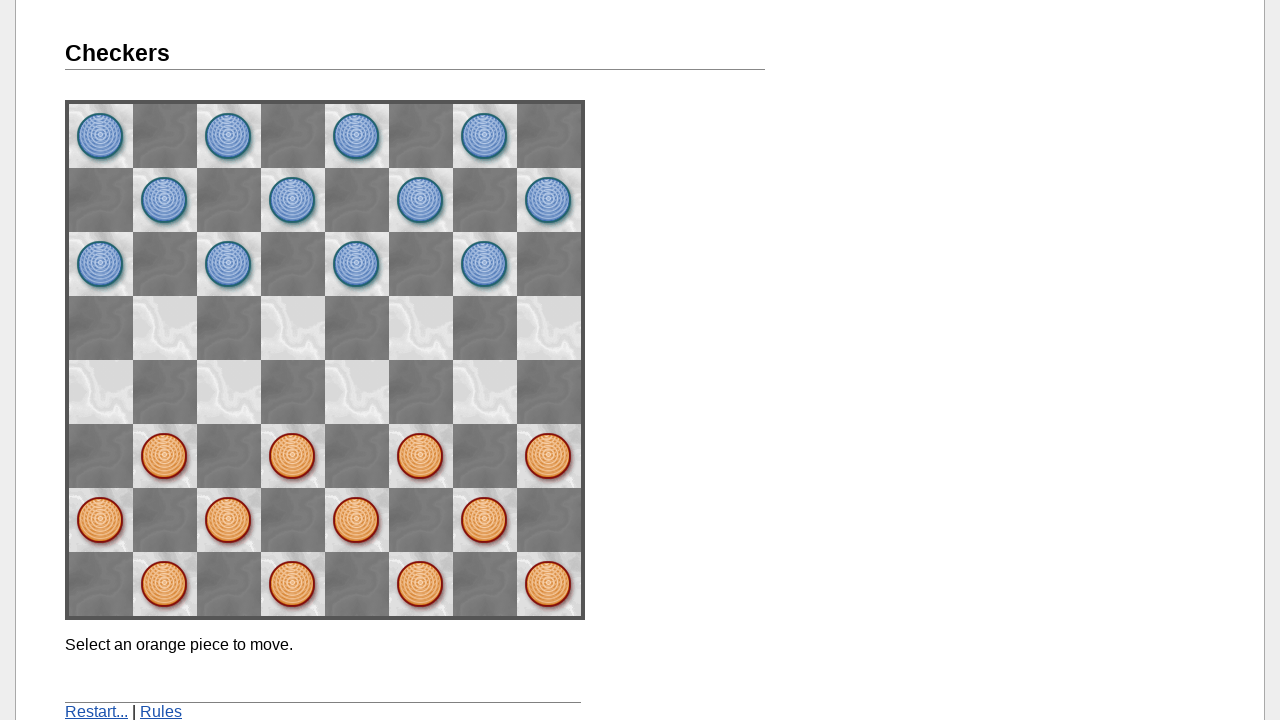

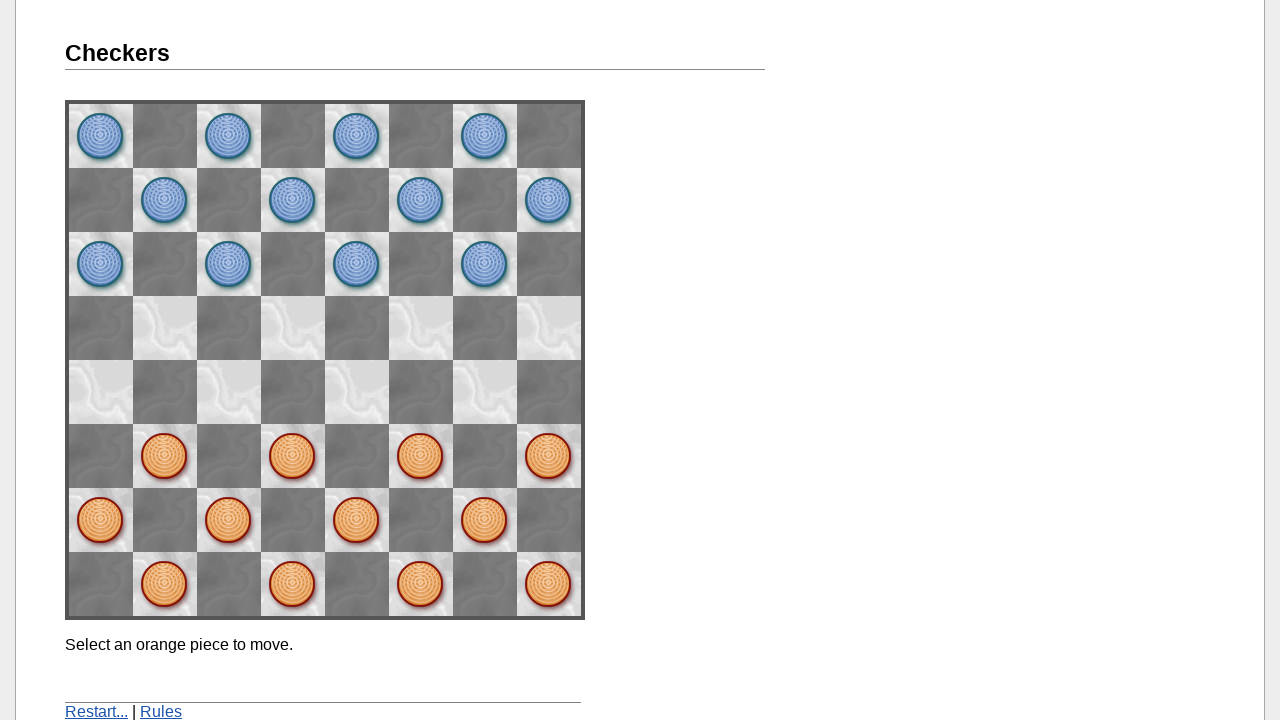